Tests iframe functionality by navigating to an iframe page, switching to the iframe context, and verifying the content inside it

Starting URL: https://the-internet.herokuapp.com/iframe

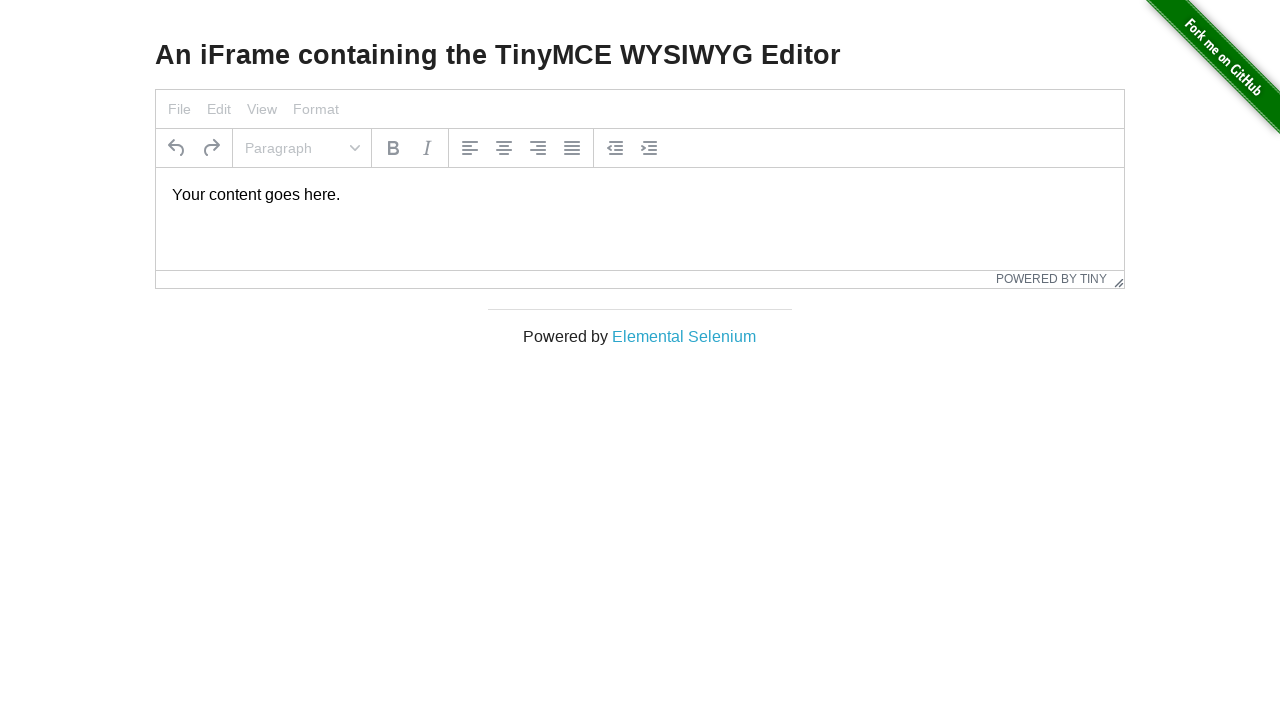

Navigated to iframe test page
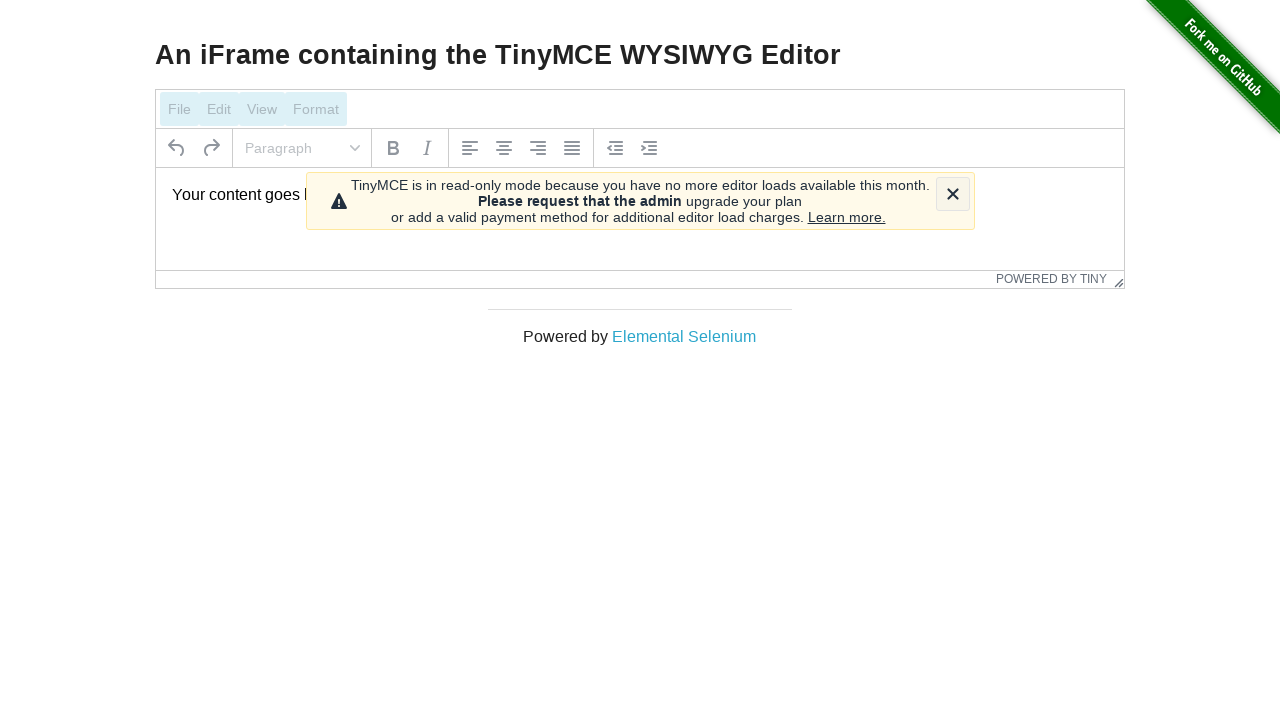

Located iframe with ID 'mce_0_ifr'
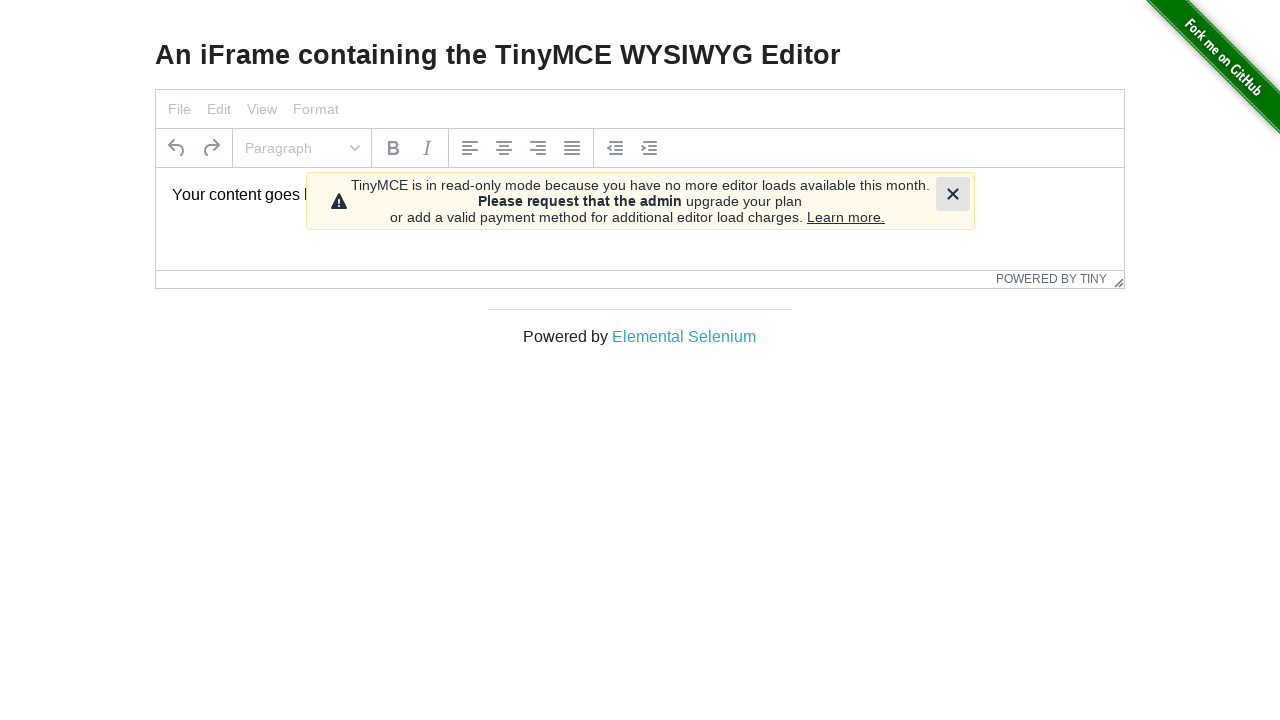

Located paragraph element inside iframe
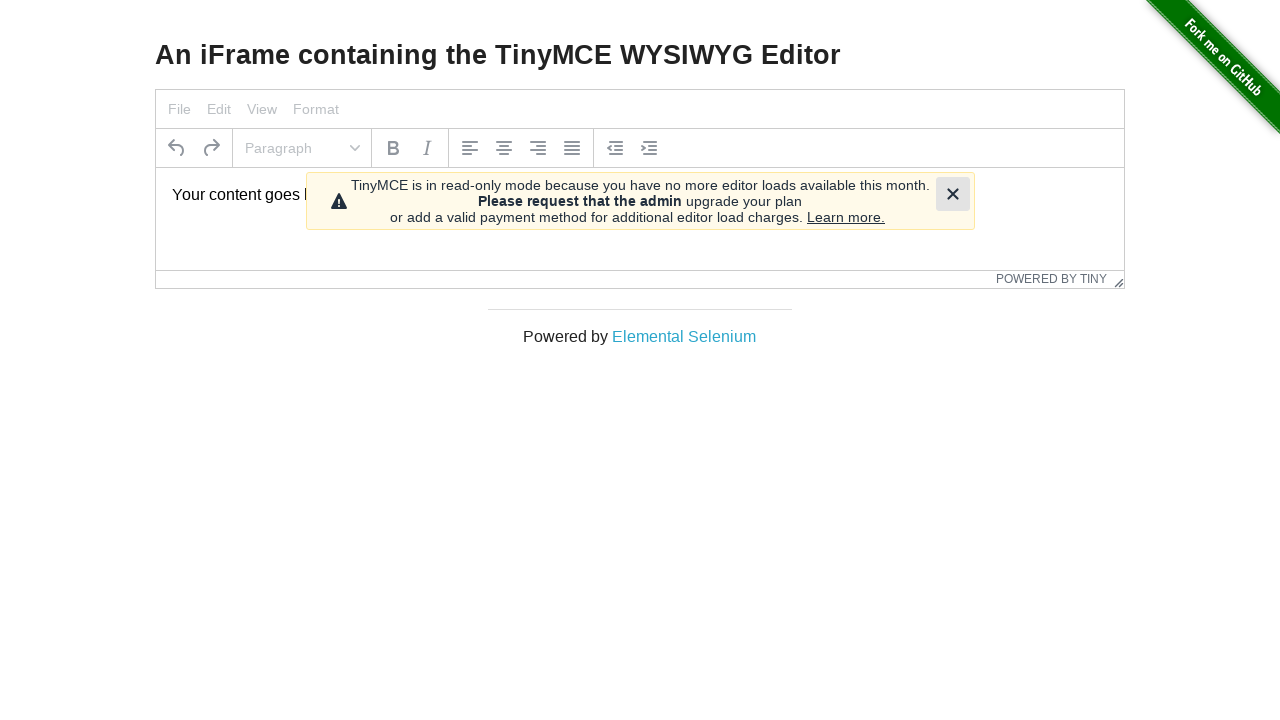

Paragraph element inside iframe is ready
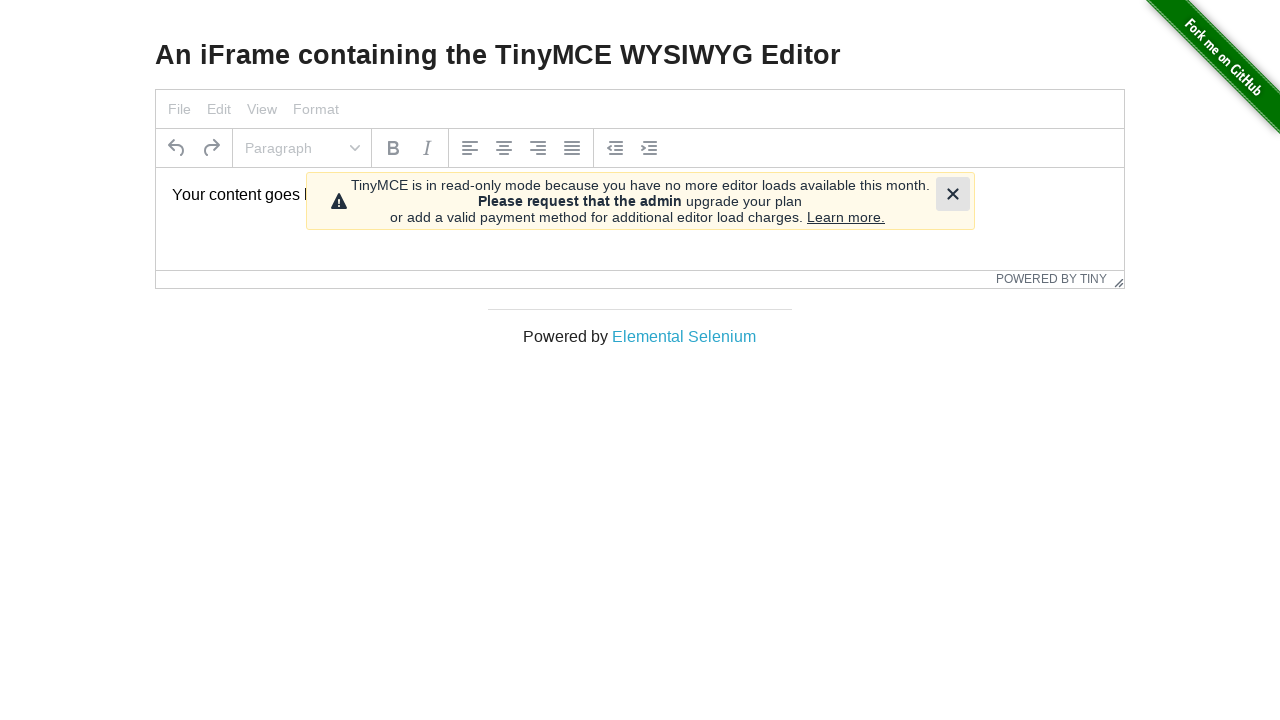

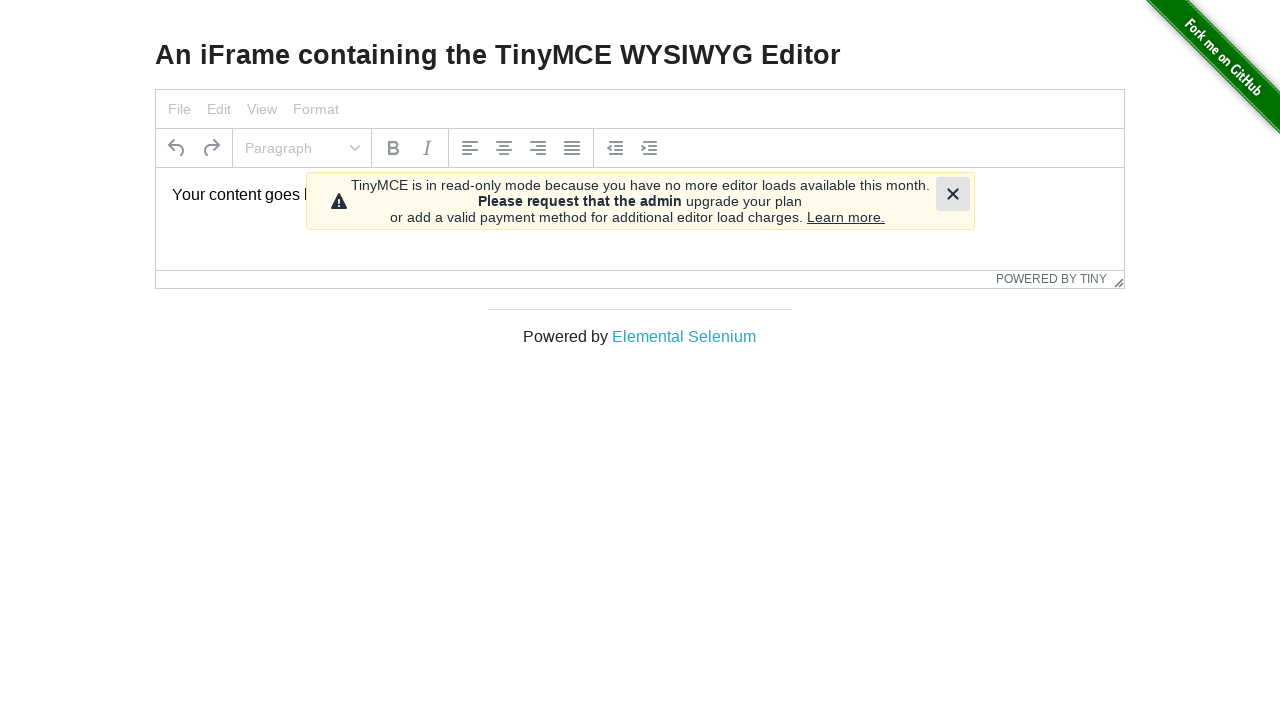